Tests navigating to first and last elements in a data table using Home and End keys, then selecting items

Starting URL: https://next.fritz2.dev/headless-demo/#dataCollection

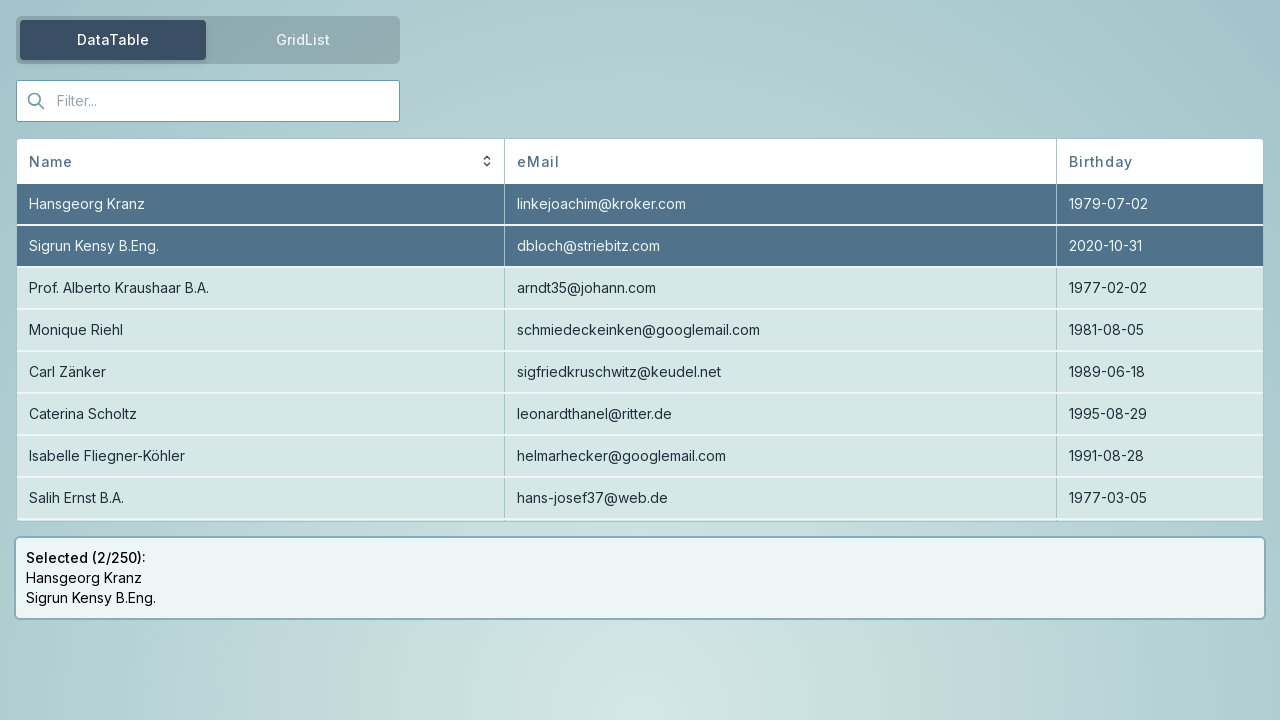

Hovered over first selected element 'Hansgeorg Kranz' at (640, 204) on id=Hansgeorg Kranz
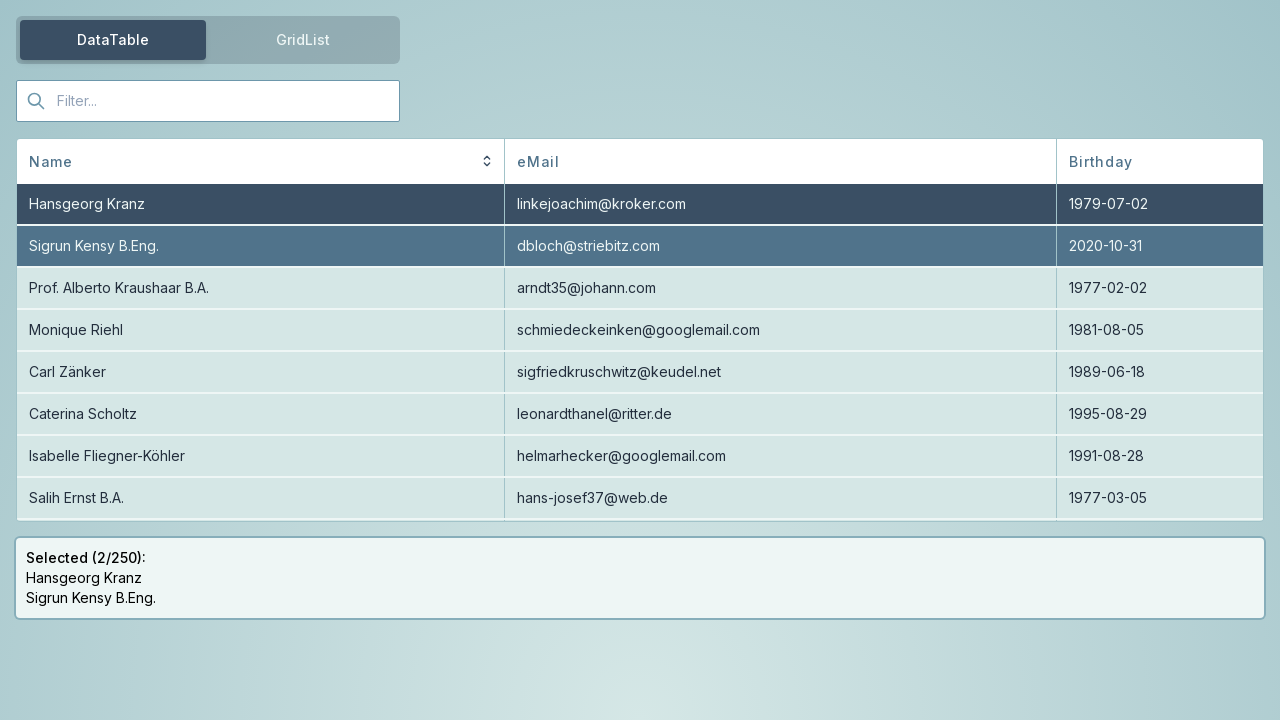

Retrieved bounding box of first selected element
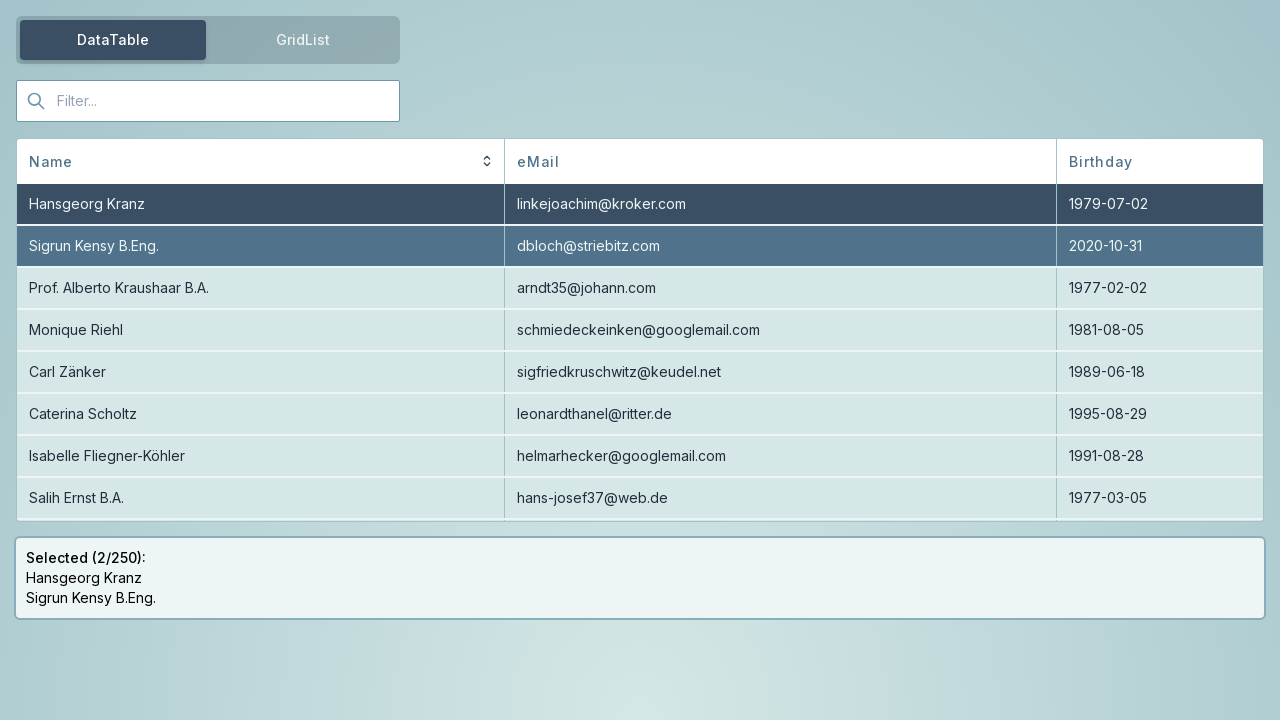

Clicked to deselect first element 'Hansgeorg Kranz' at (640, 204)
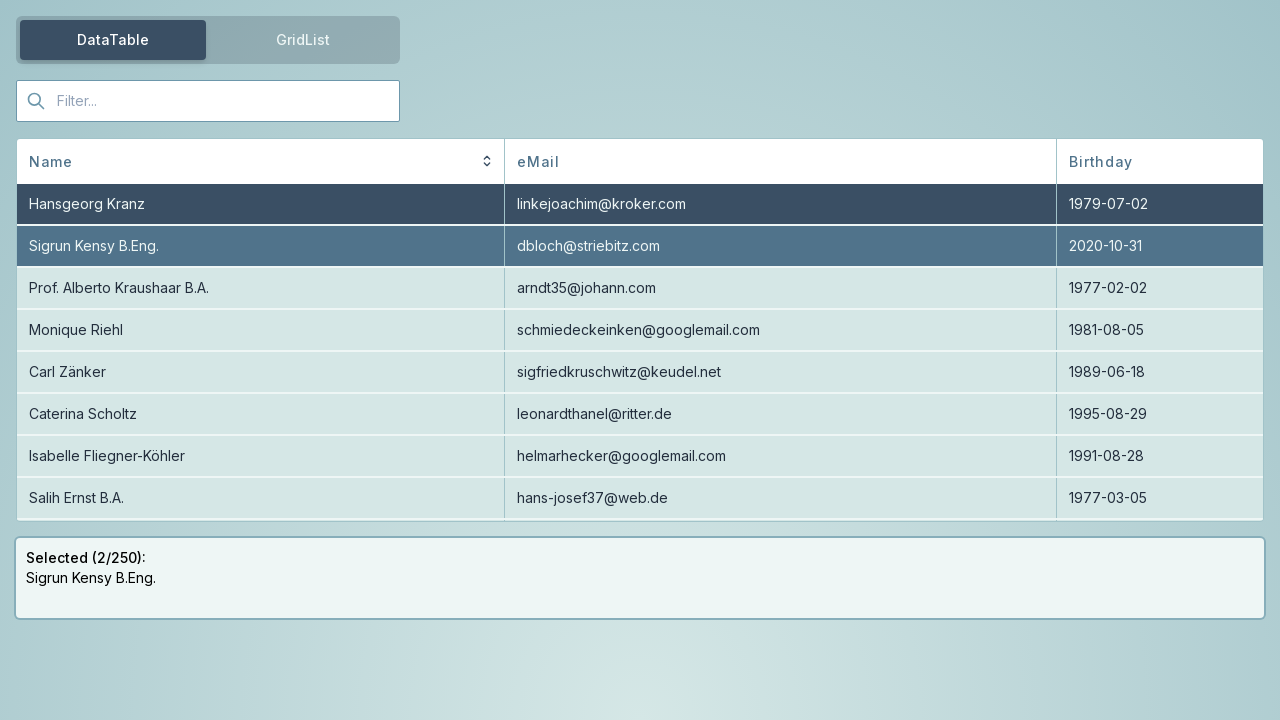

Hovered over second selected element 'Sigrun Kensy B.Eng.' at (640, 246) on id=Sigrun Kensy B.Eng.
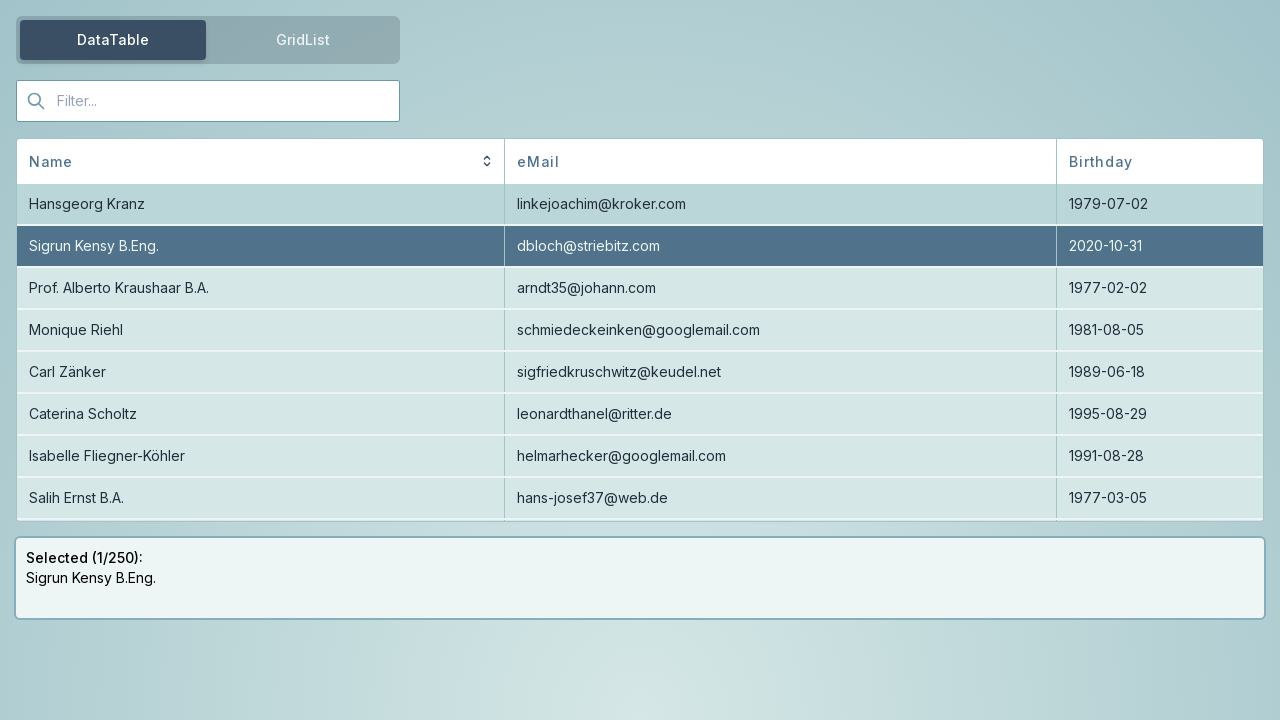

Retrieved bounding box of second selected element
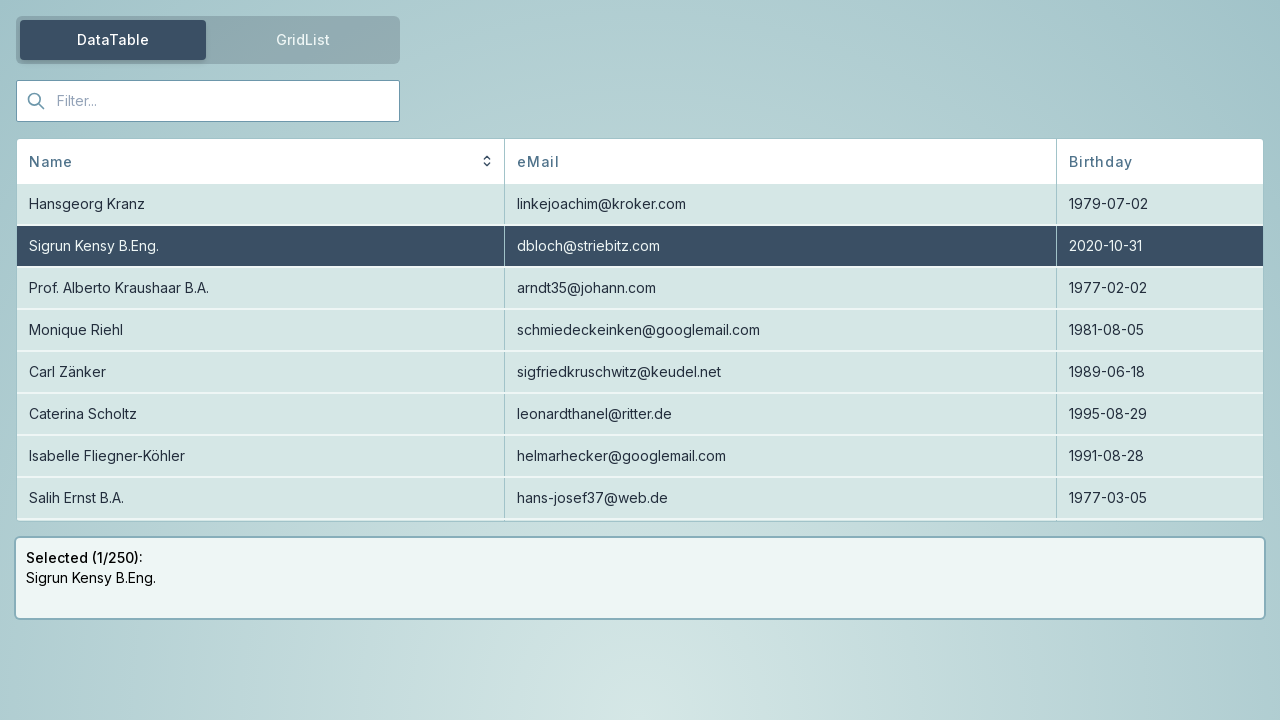

Clicked to deselect second element 'Sigrun Kensy B.Eng.' at (640, 246)
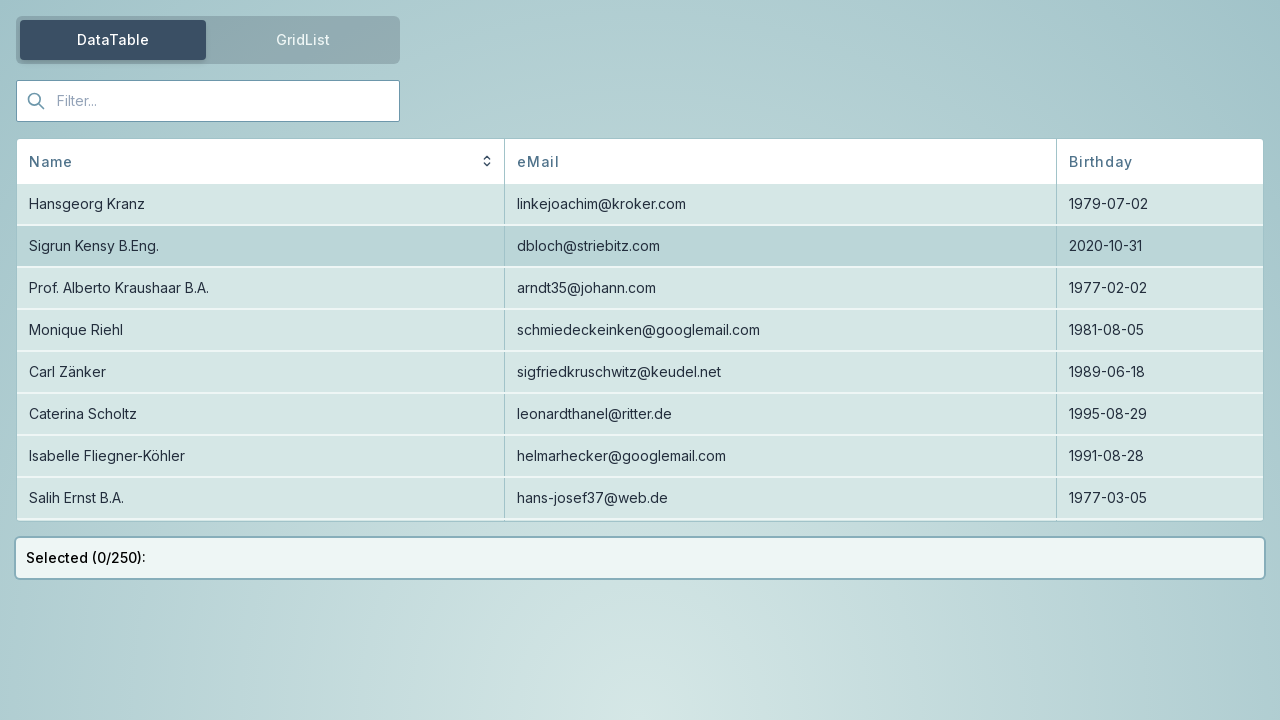

Pressed Home key to navigate to first element in data table on id=Sigrun Kensy B.Eng.
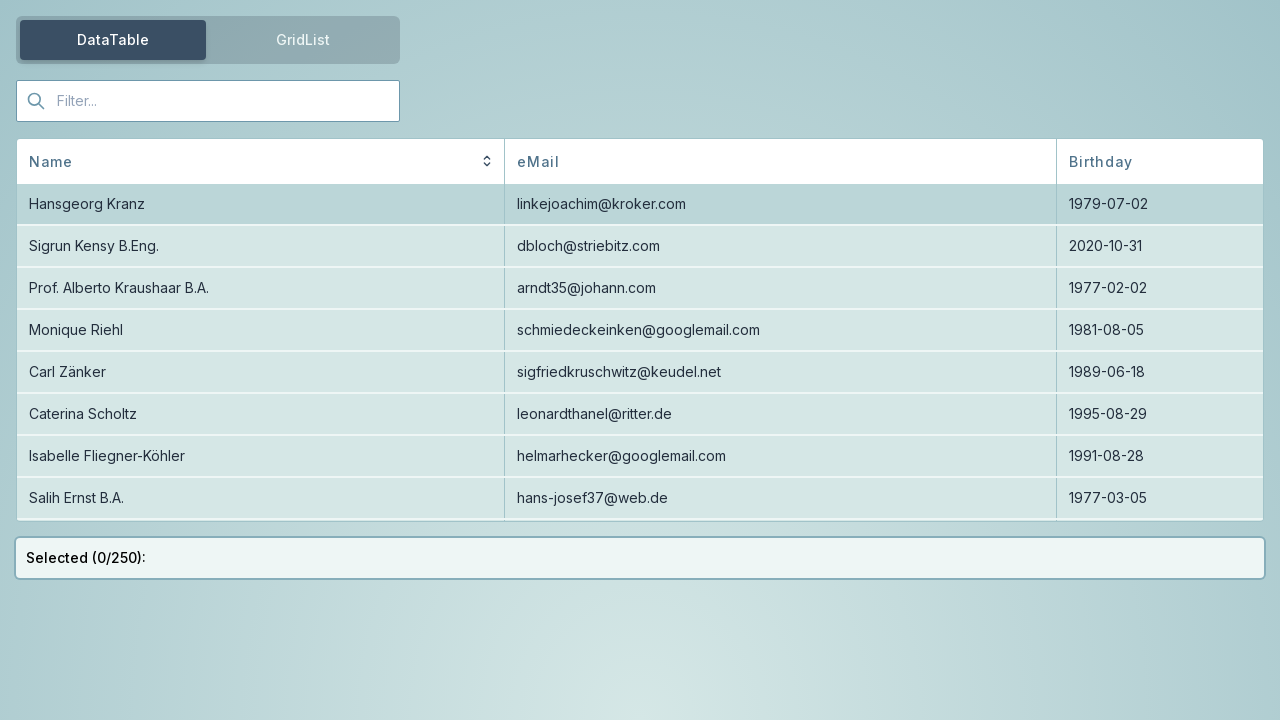

Pressed Enter key to select first element on id=Hansgeorg Kranz
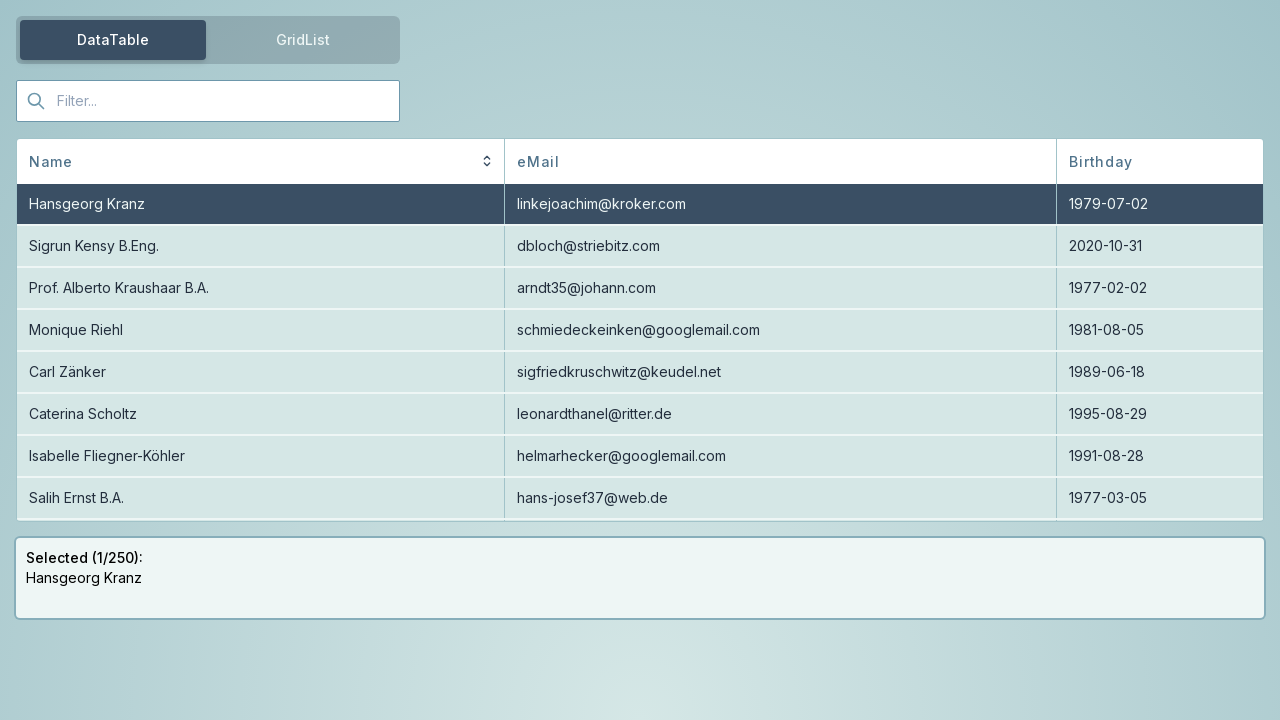

Pressed End key to navigate to last element in data table on id=Hansgeorg Kranz
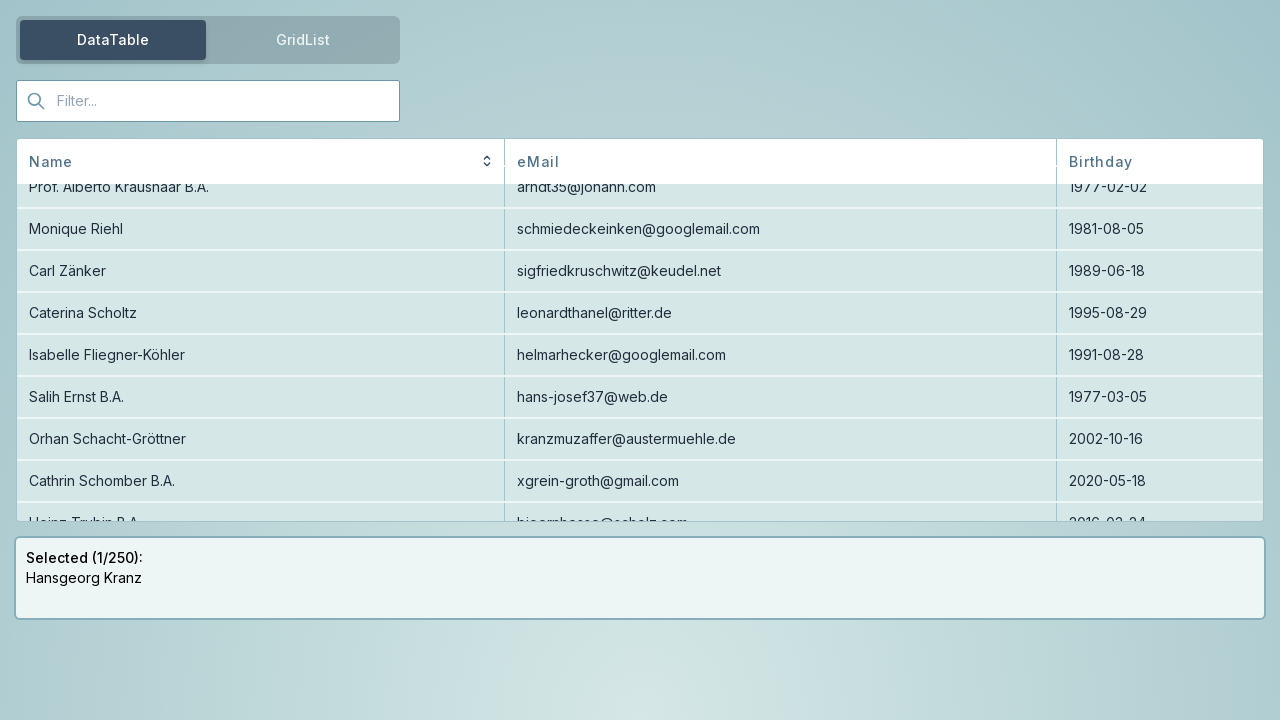

Pressed Space key to select last element 'Dr. Igor Steckel MBA.' on id=Dr. Igor Steckel MBA.
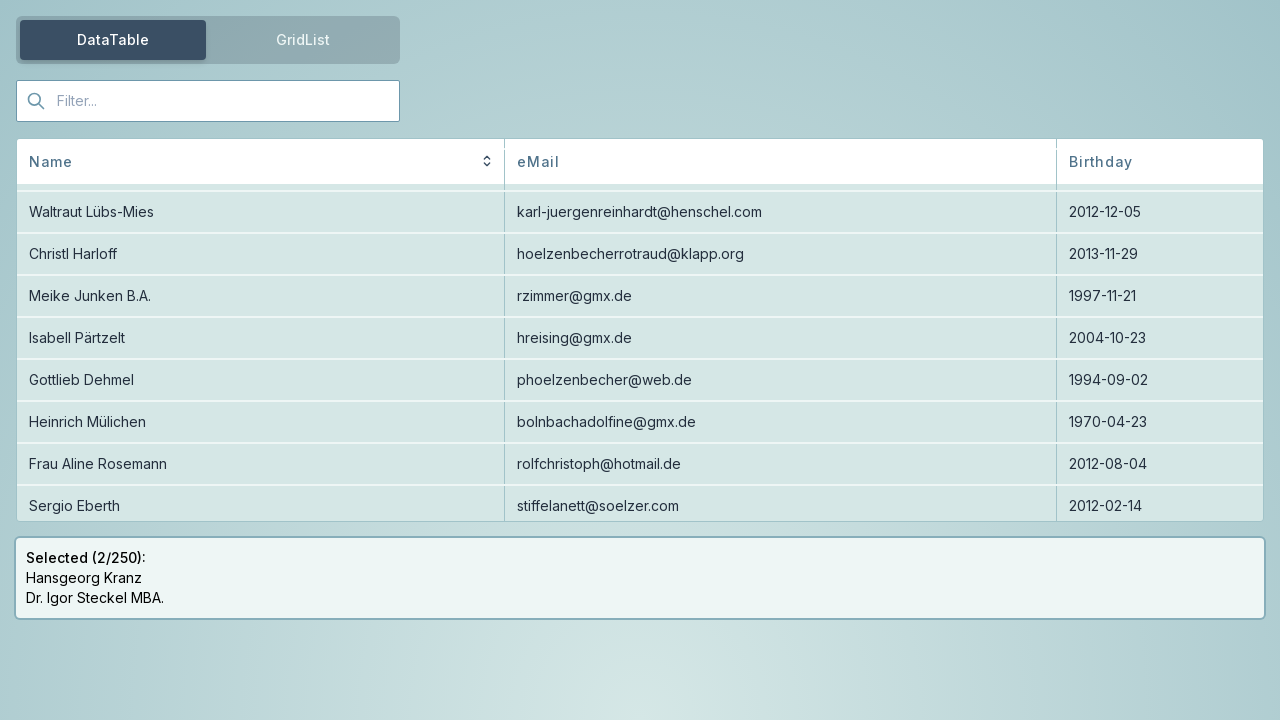

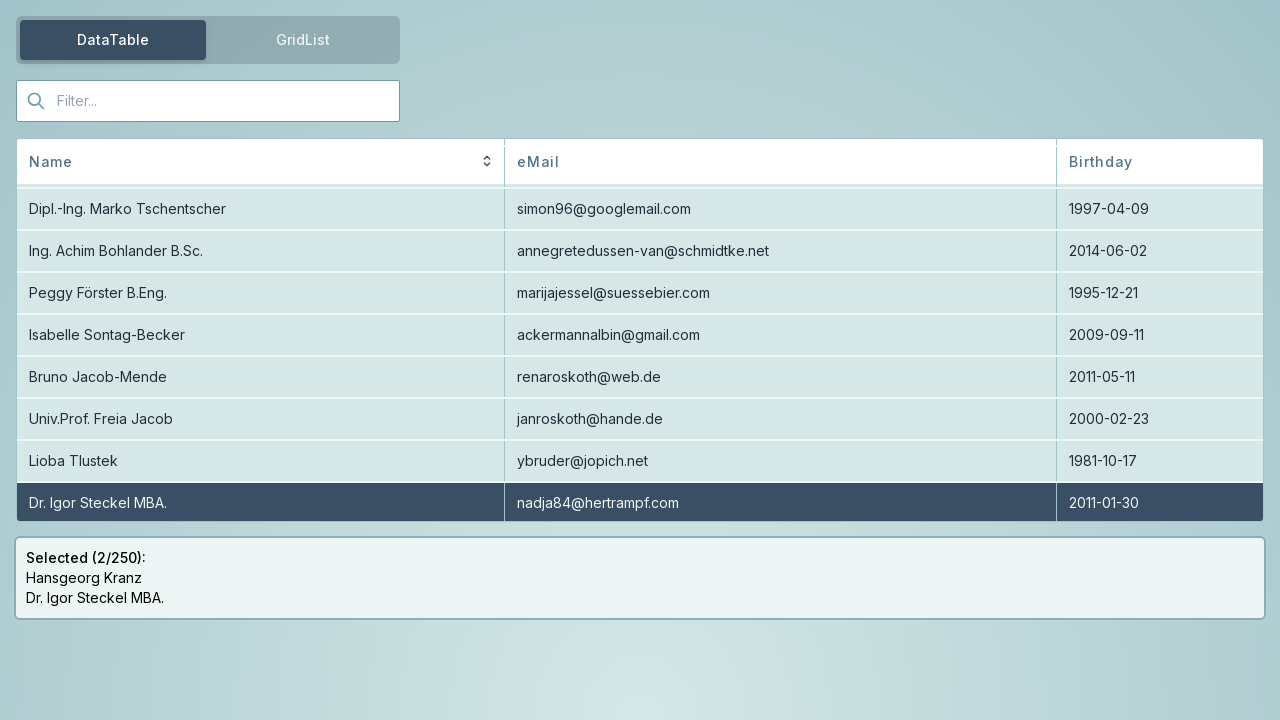